Tests a prompt dialog by entering text and dismissing it (negative test), then entering text and accepting it (positive test) to verify the input appears in results

Starting URL: https://demoqa.com/alerts

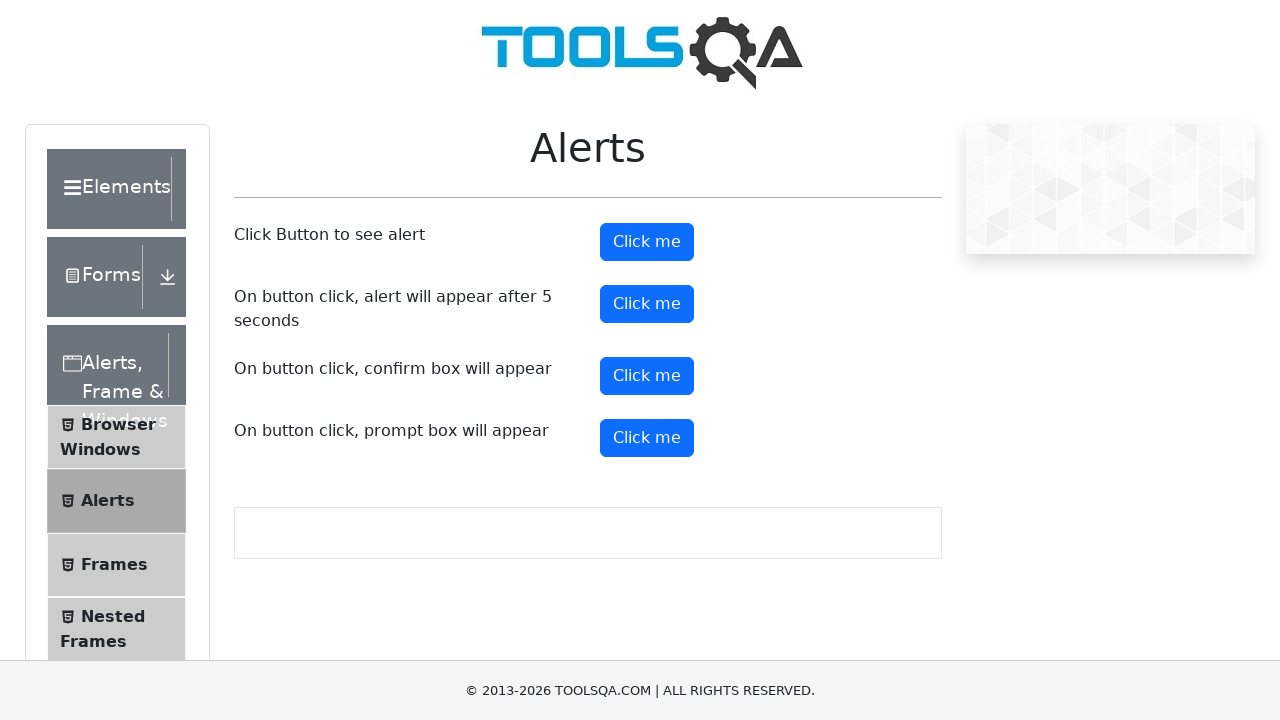

Set up dialog handler to dismiss prompt without text
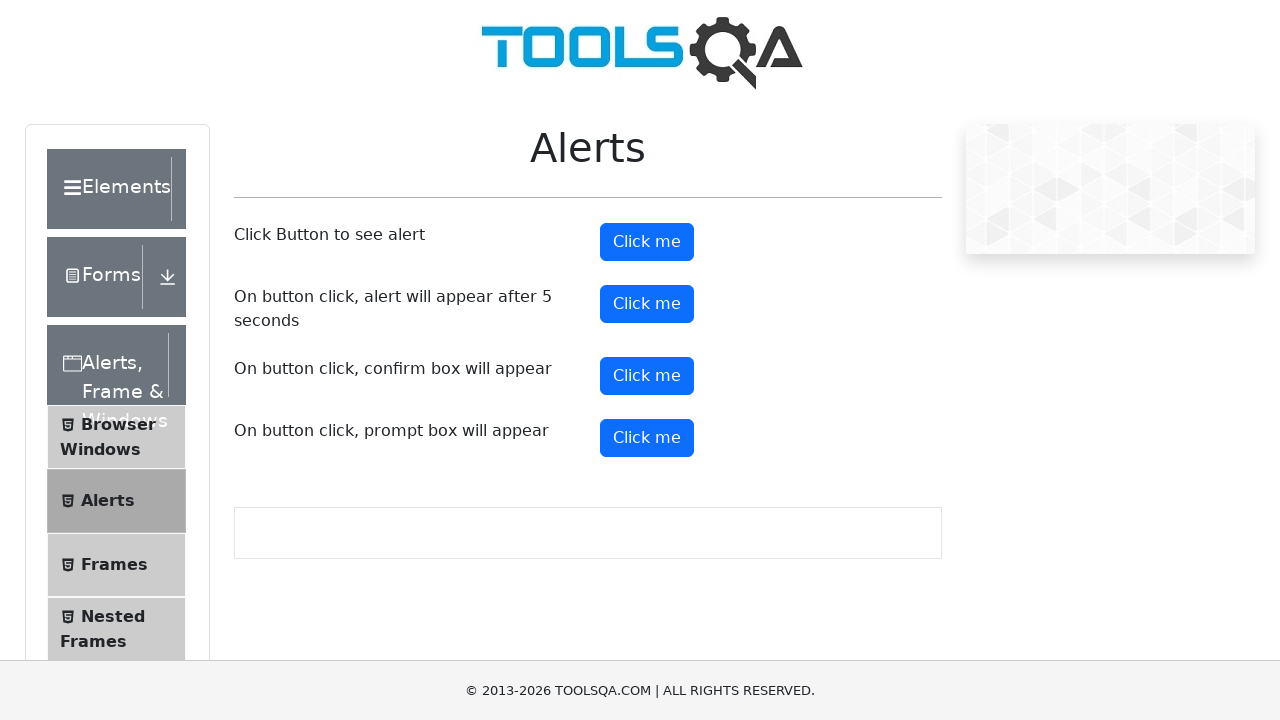

Clicked prompt button to trigger dialog at (647, 438) on #promtButton
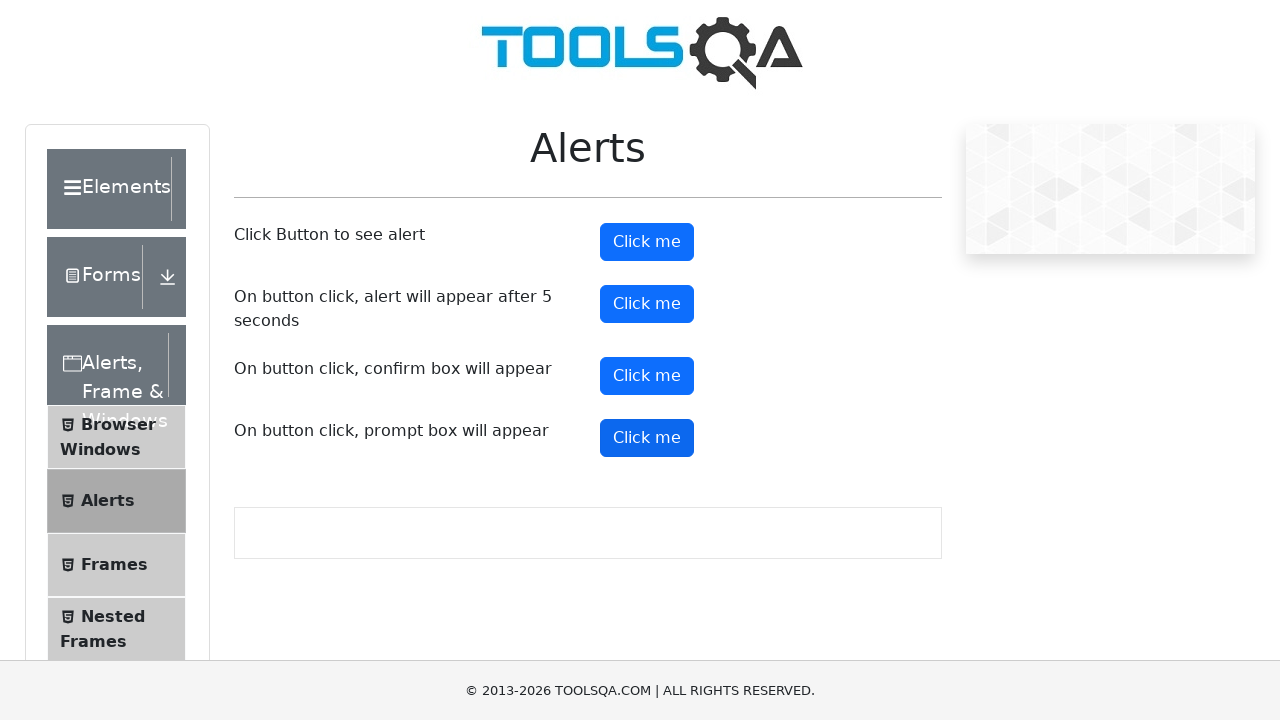

Waited 1 second for result element to potentially appear
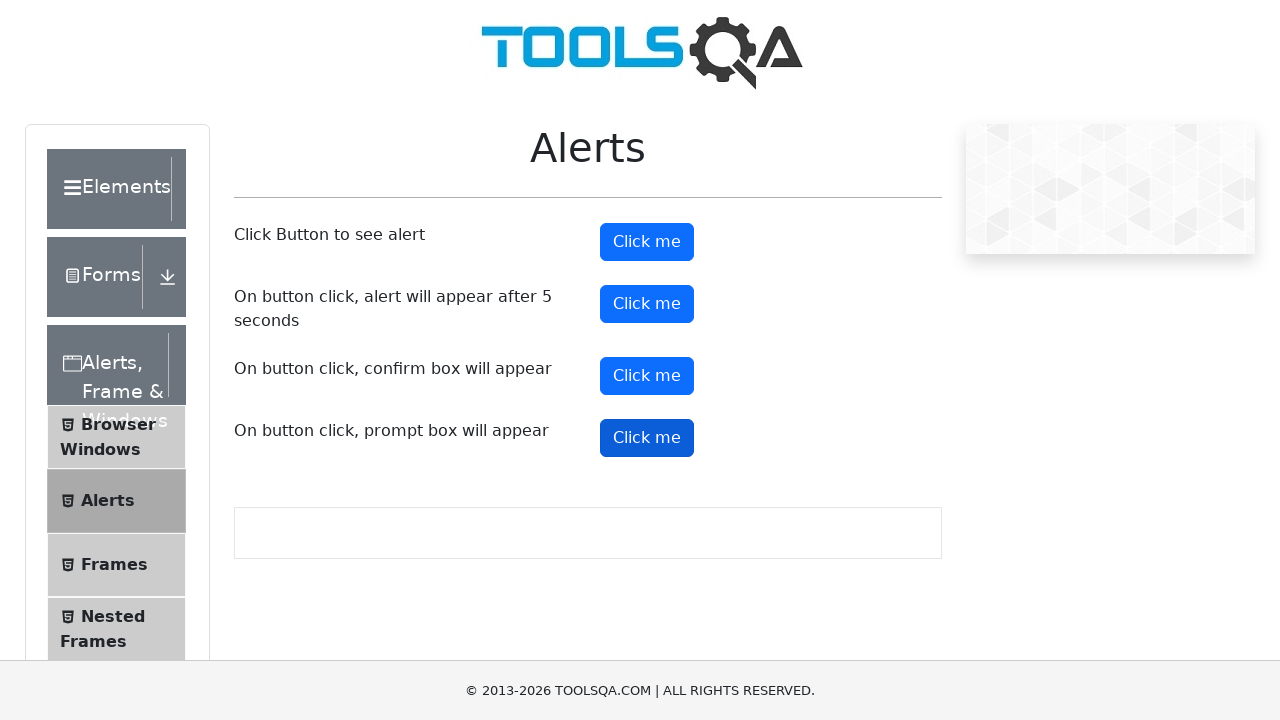

Verified that prompt result element does not exist after dismissing dialog
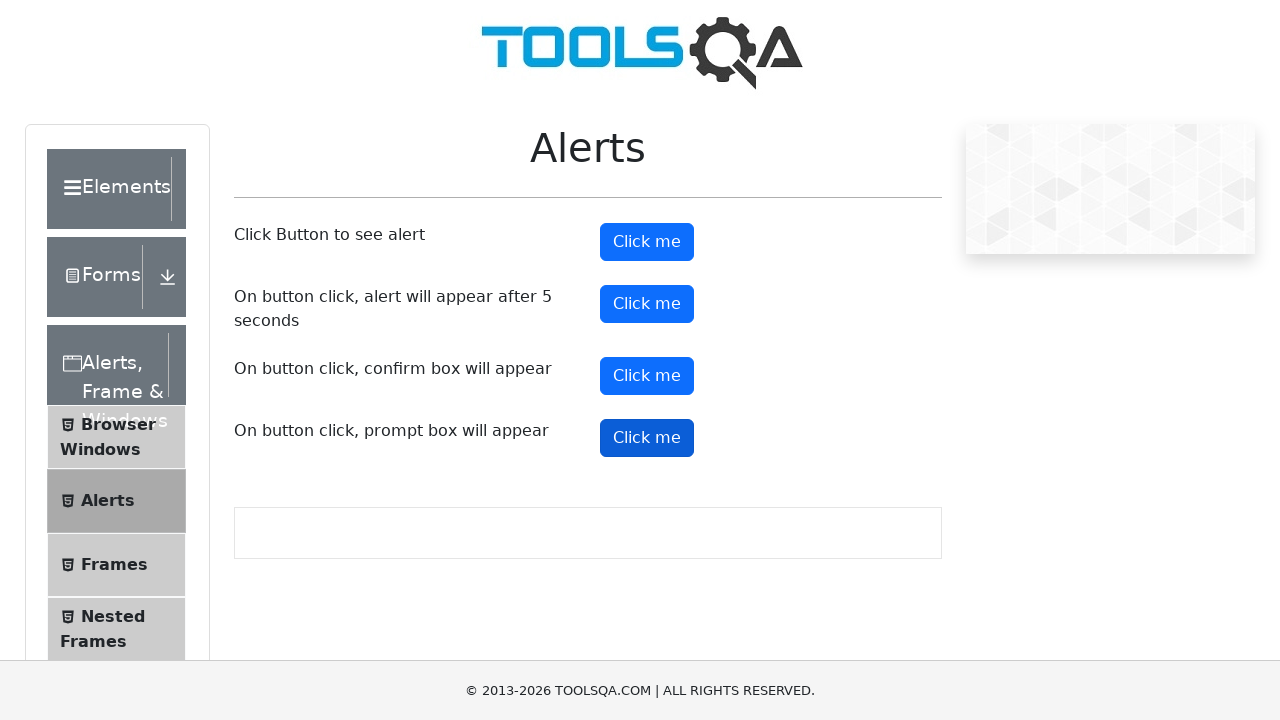

Set up dialog handler to accept prompt with text '1e0e3868ee'
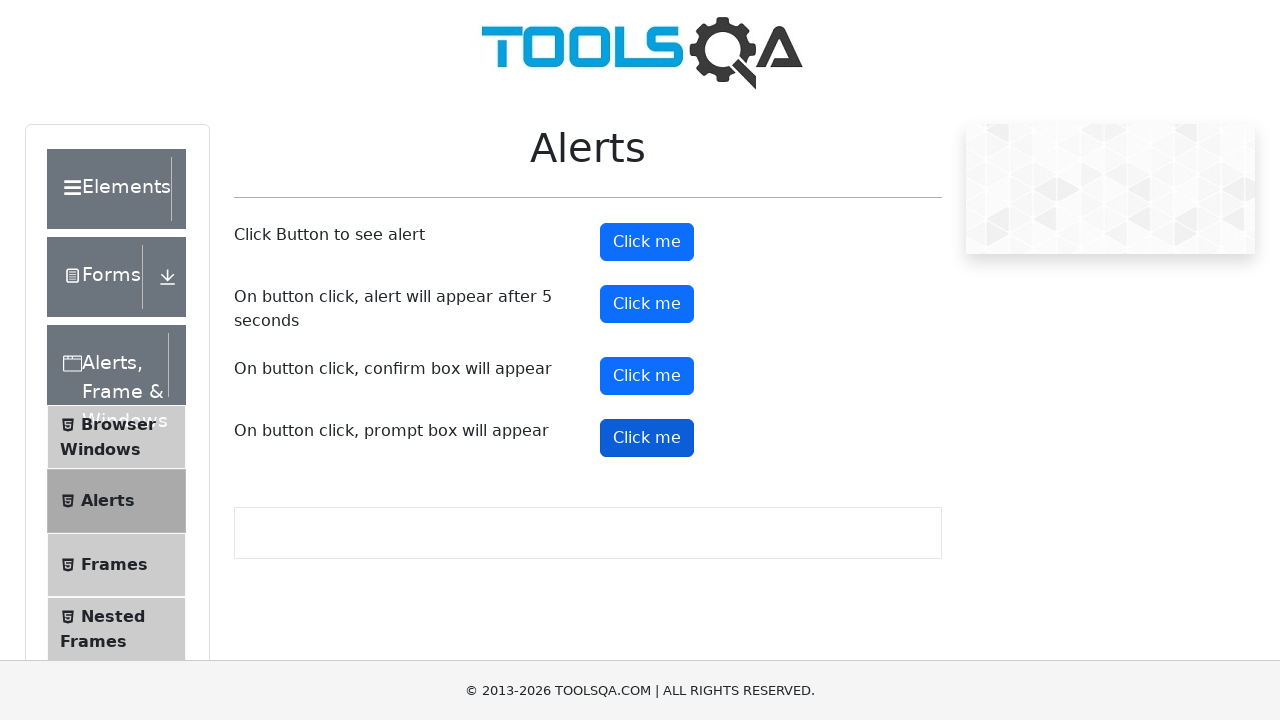

Clicked prompt button to trigger dialog again at (647, 438) on #promtButton
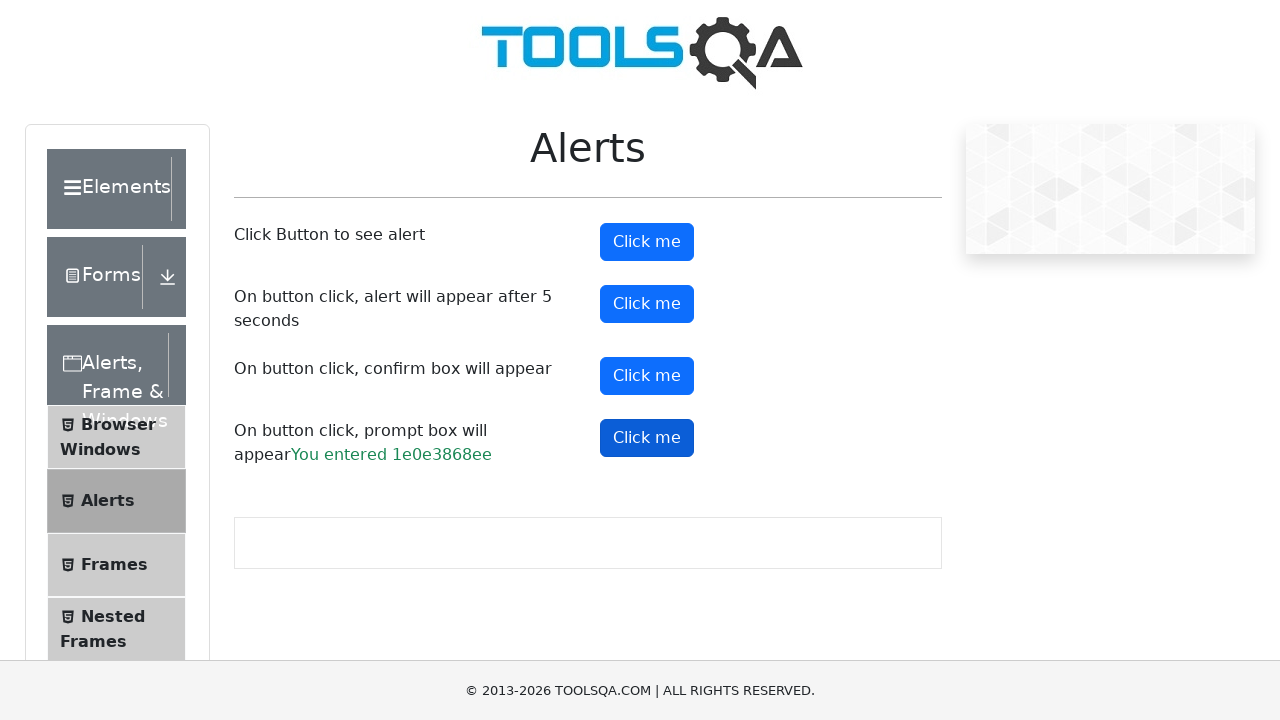

Waited for prompt result element to appear
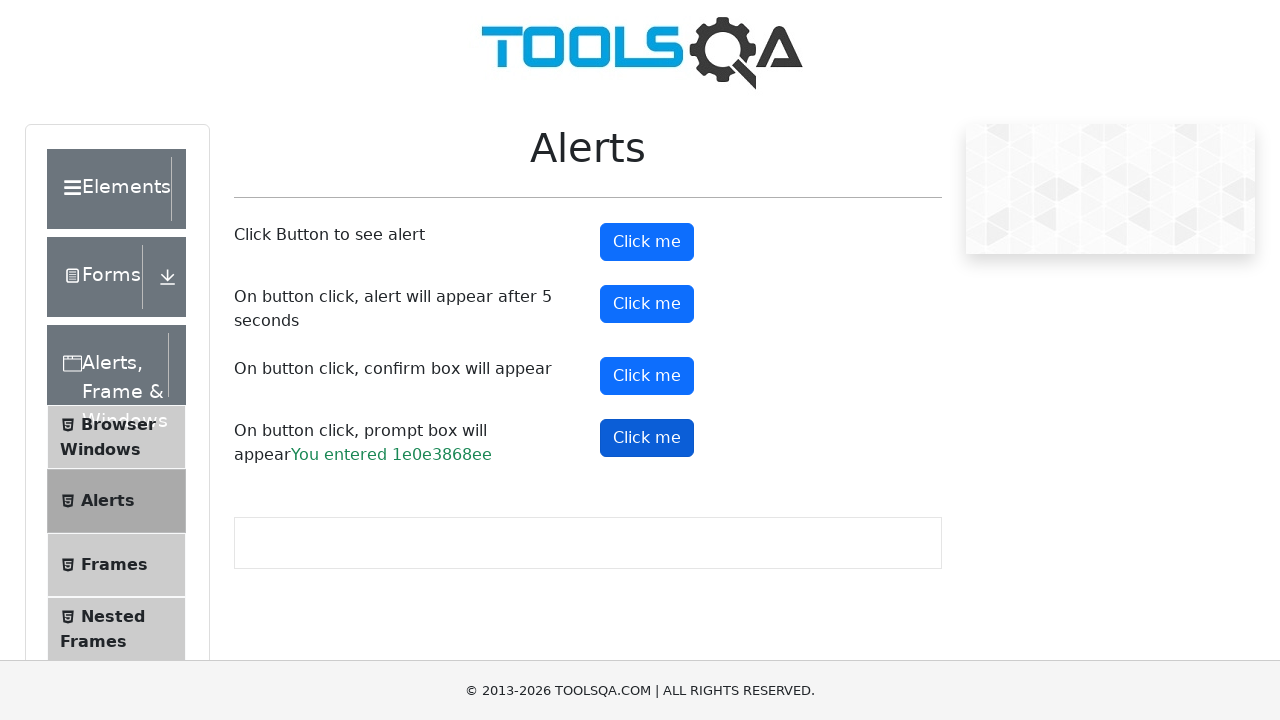

Retrieved text content from prompt result element
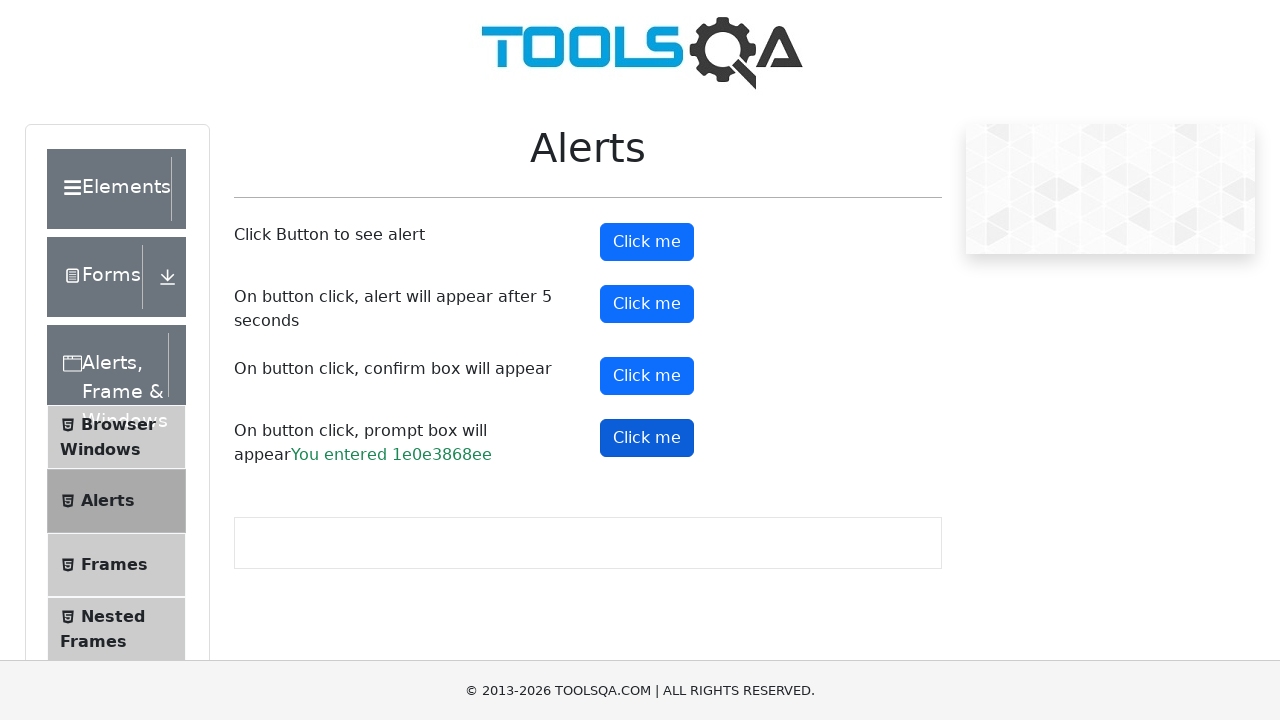

Verified that prompt result contains the entered text '1e0e3868ee'
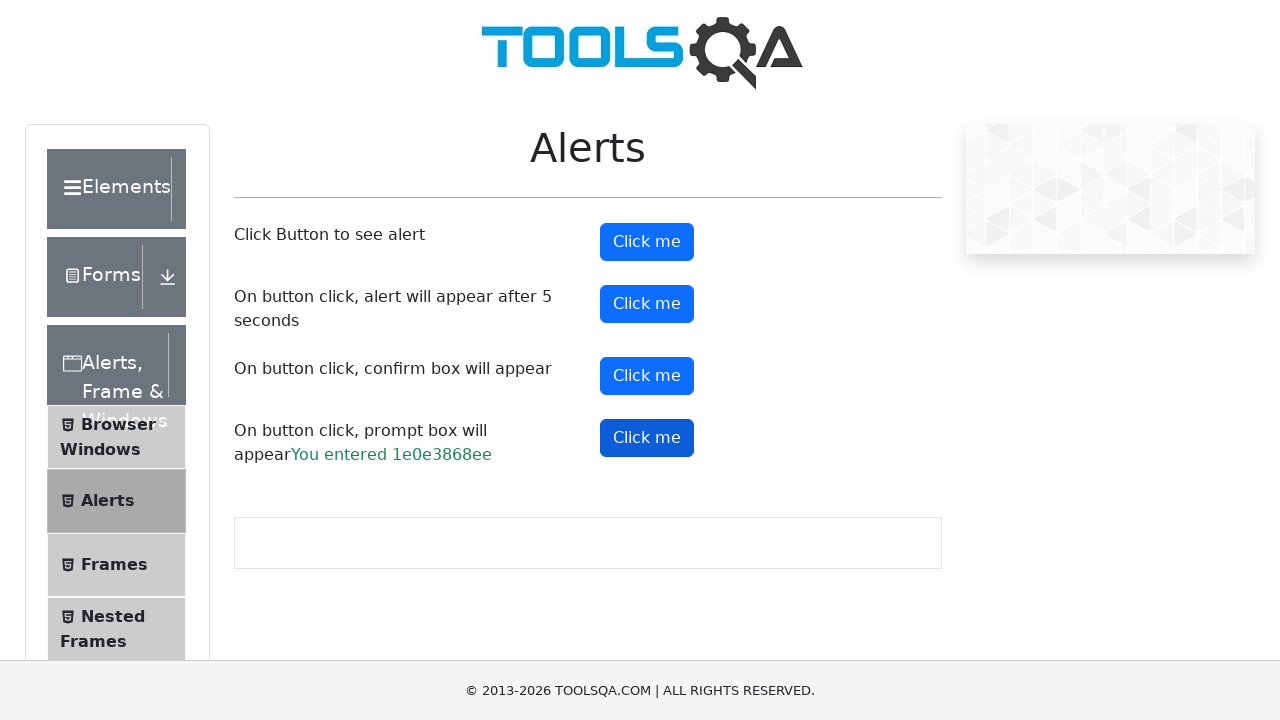

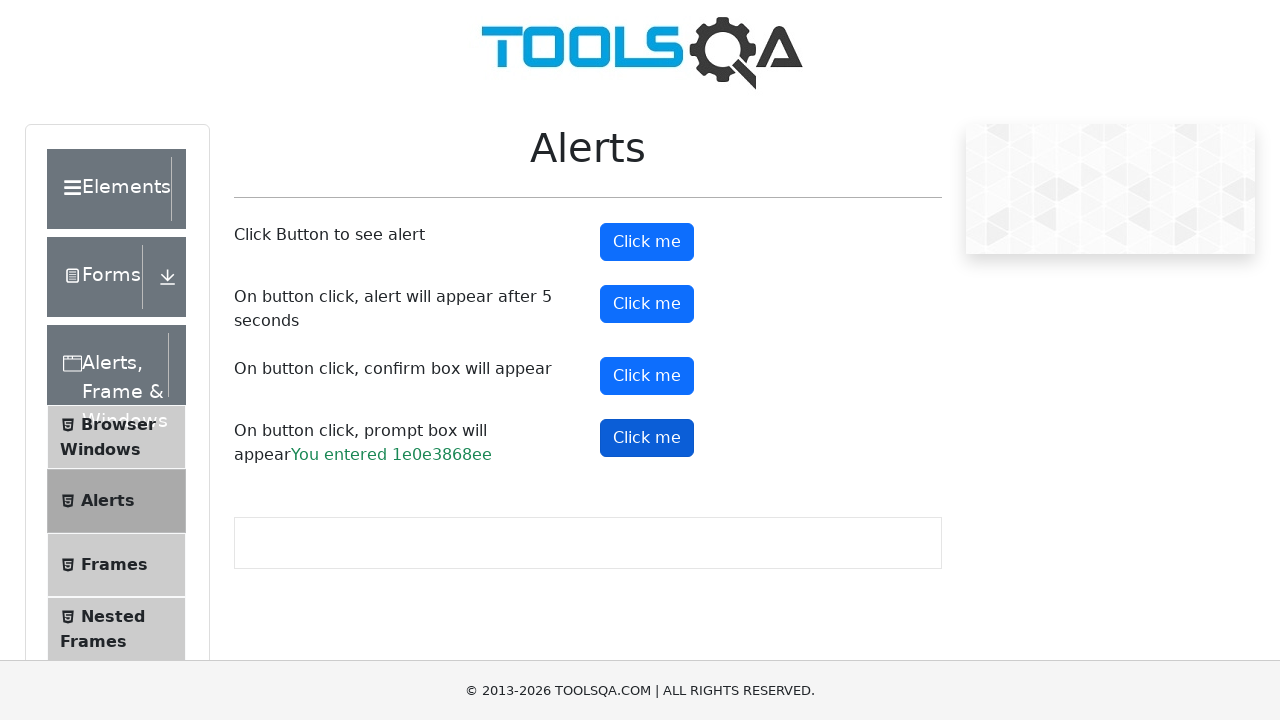